Tests a practice form on demoqa.com by navigating to the Forms section, opening the Practice Form, and filling in personal information fields including first name, last name, email, gender selection, and mobile phone number.

Starting URL: https://demoqa.com/

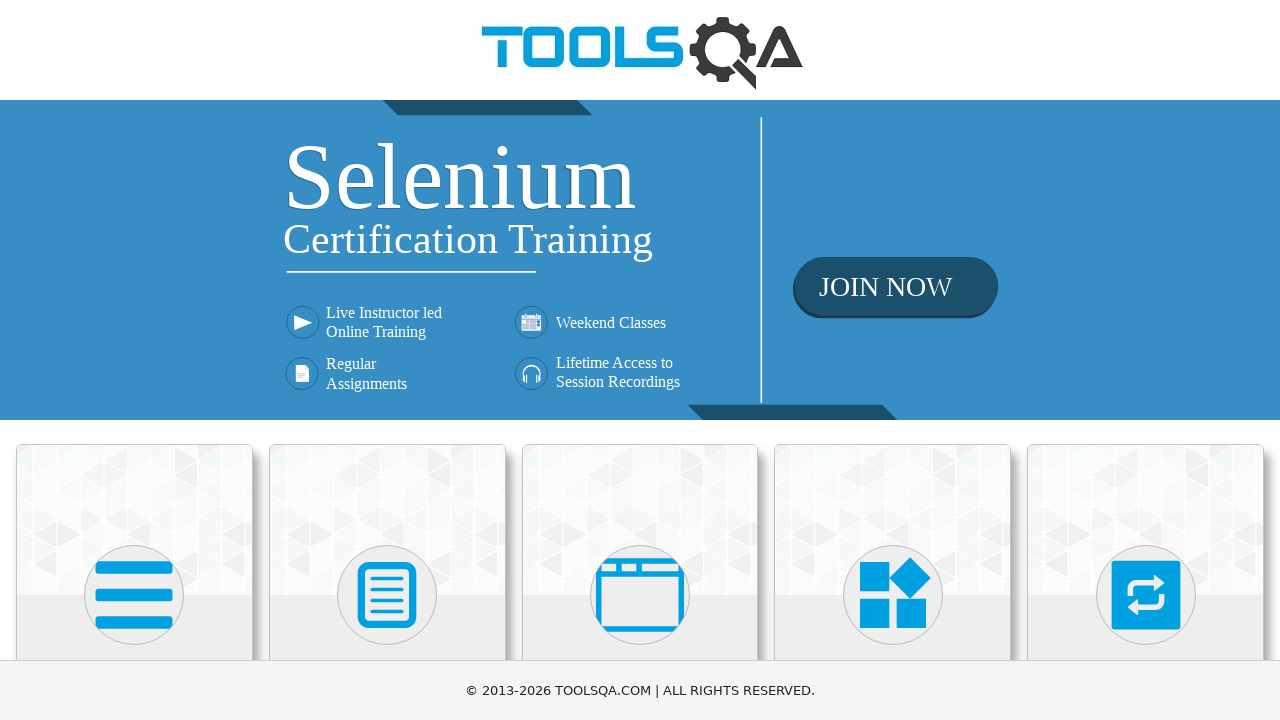

Scrolled Forms card into view
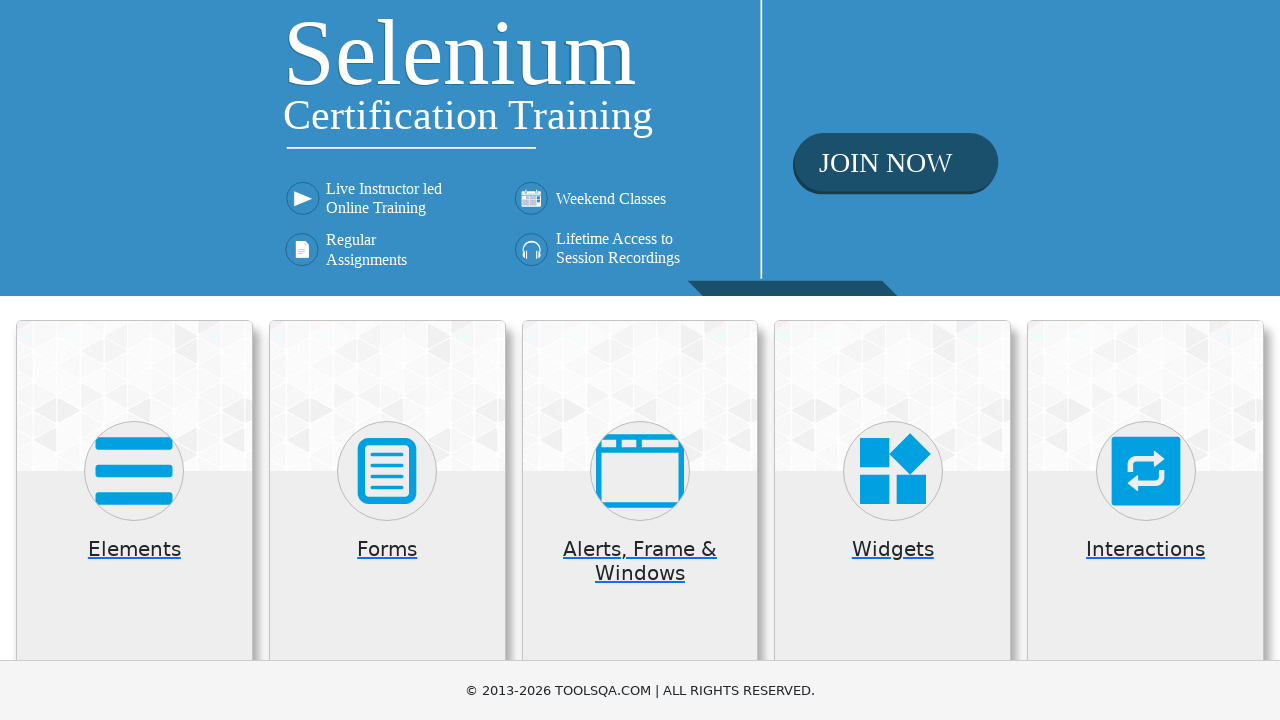

Clicked on Forms card at (387, 520) on .card.mt-4.top-card >> internal:has-text="Forms"i
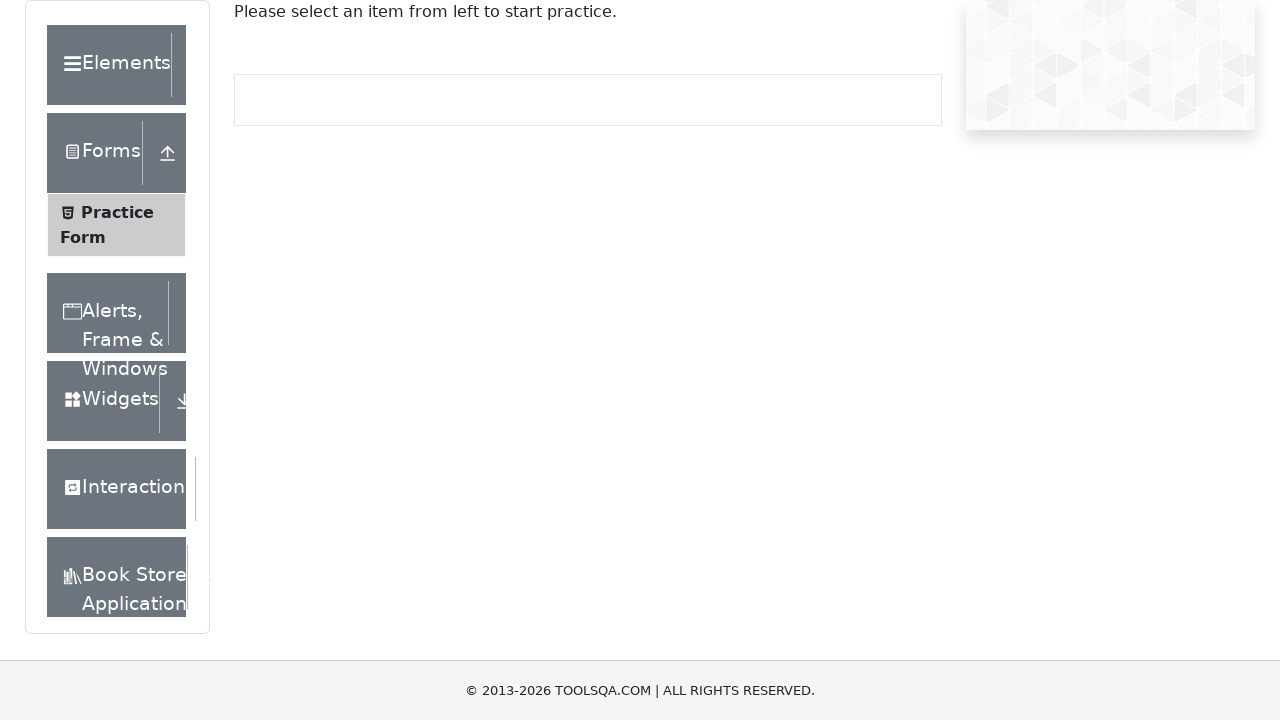

Checked if Practice Form is visible
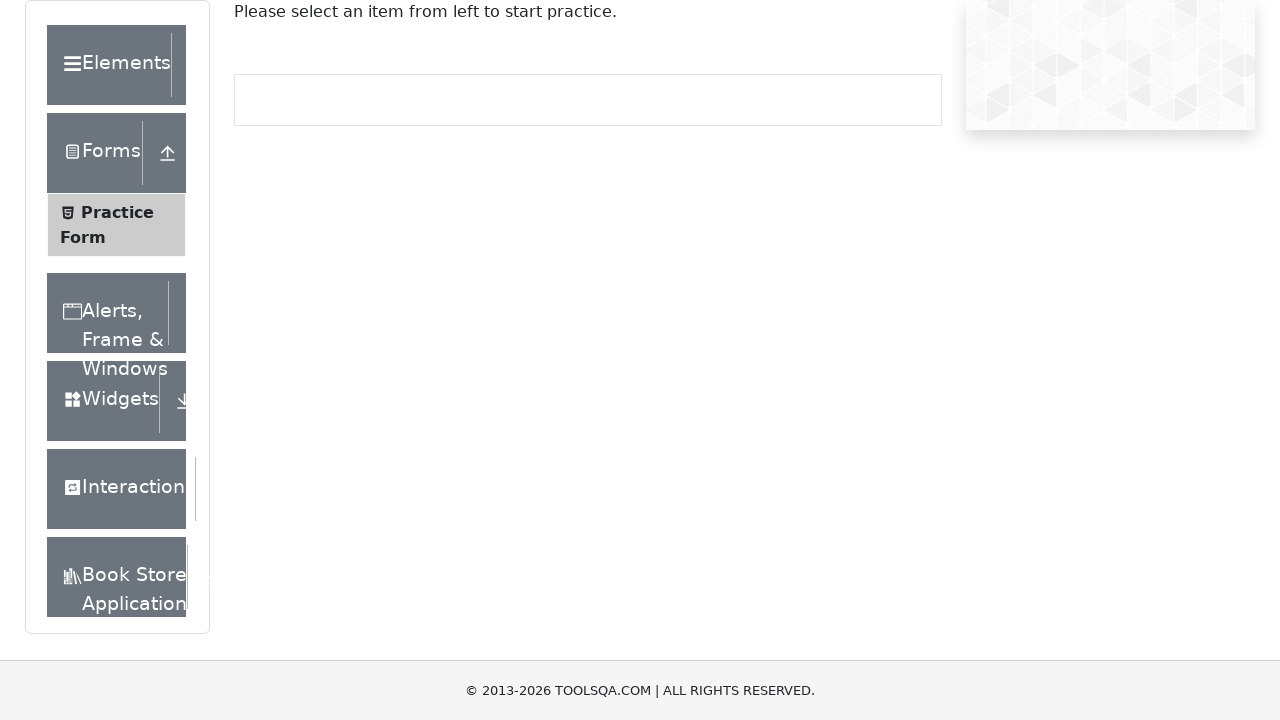

Practice Form menu item became visible
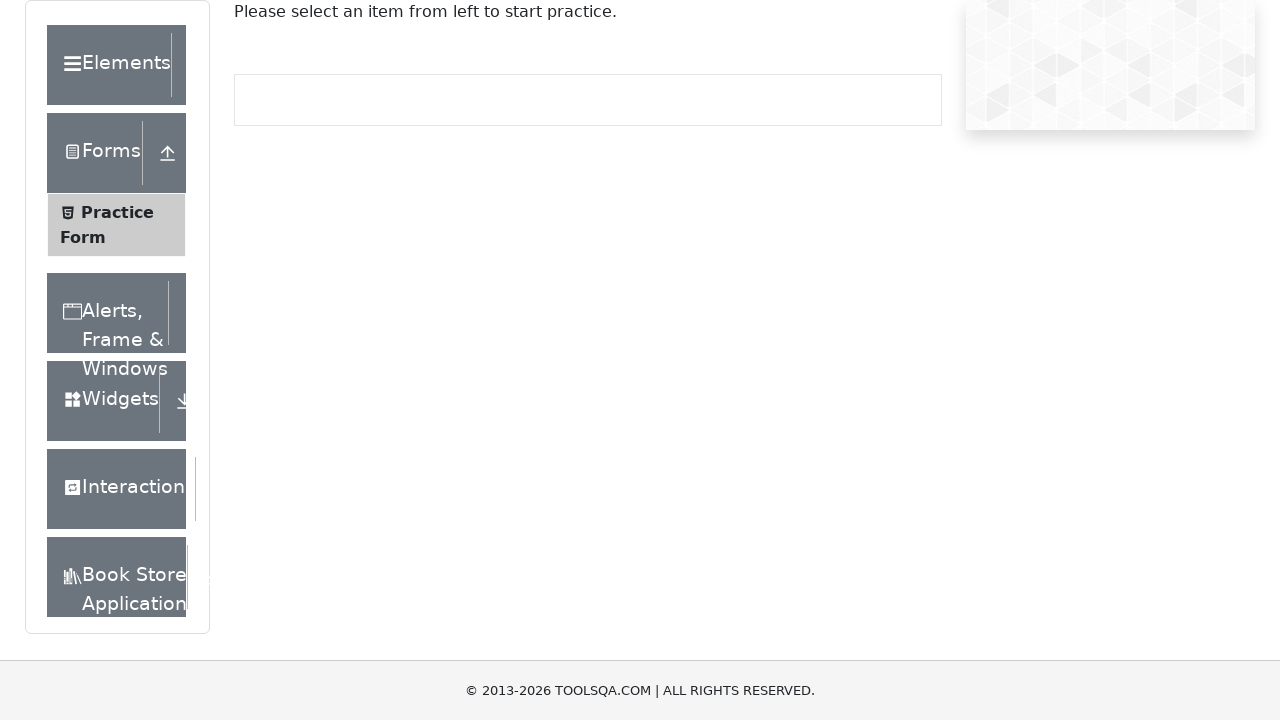

Clicked on Practice Form menu item at (126, 225) on .element-list >> internal:has-text="Practice Form"i
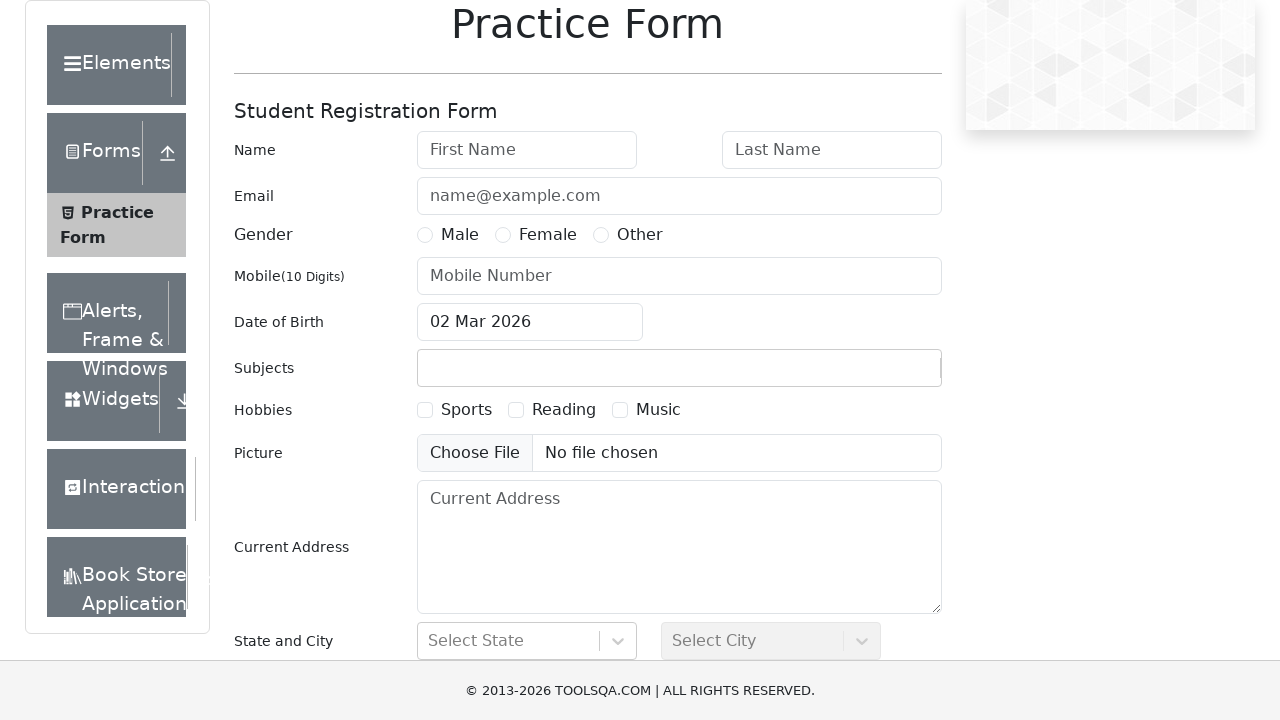

Filled first name field with 'Michael' on #firstName
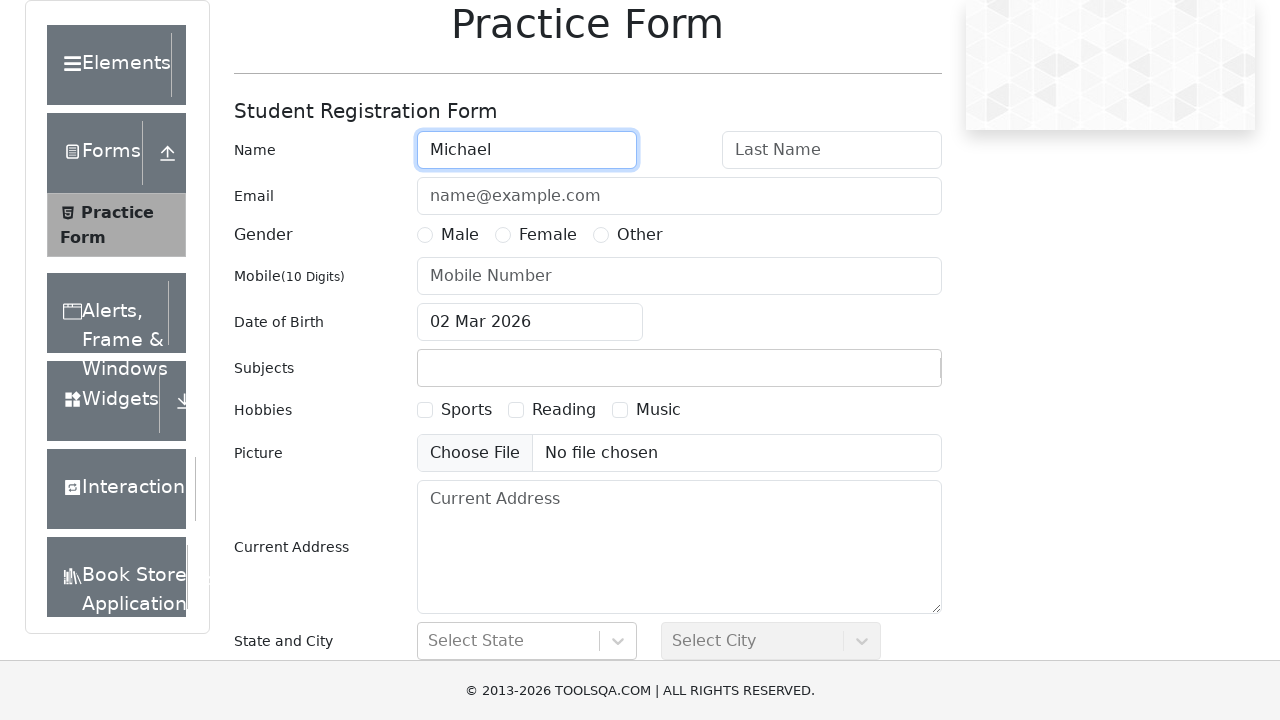

Filled last name field with 'Thompson' on #lastName
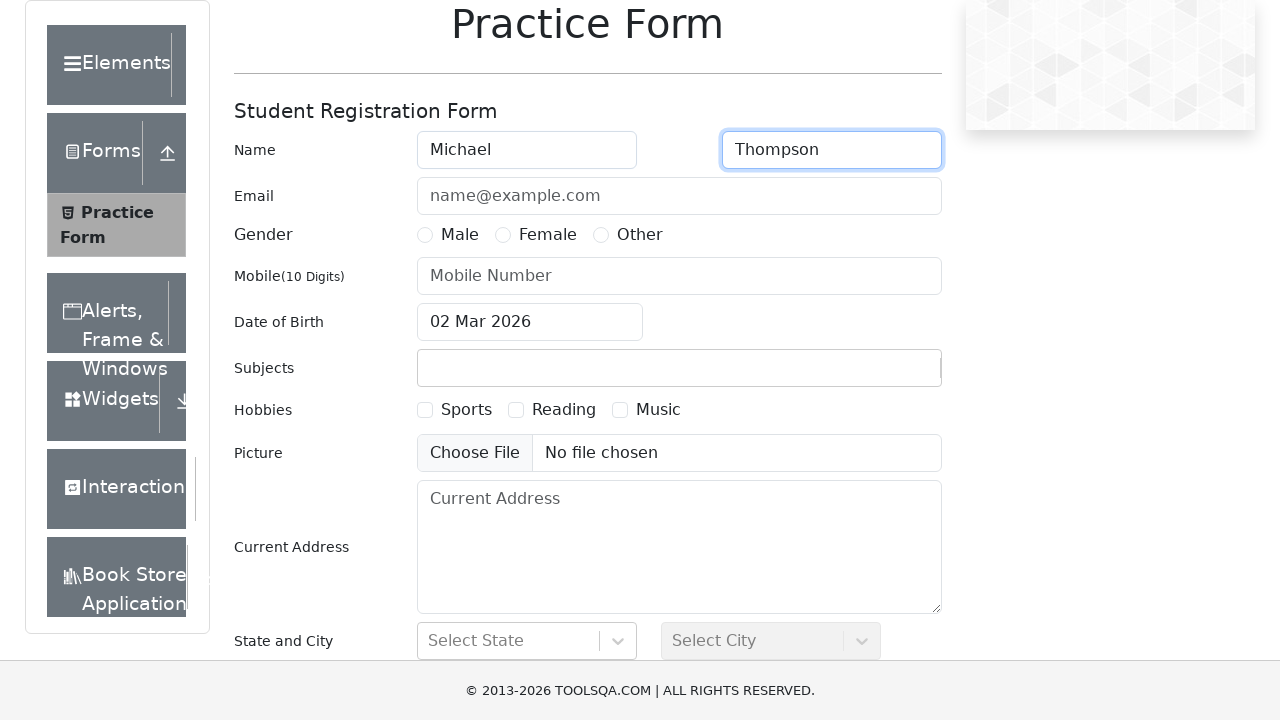

Filled email field with 'michael.thompson@example.com' on #userEmail
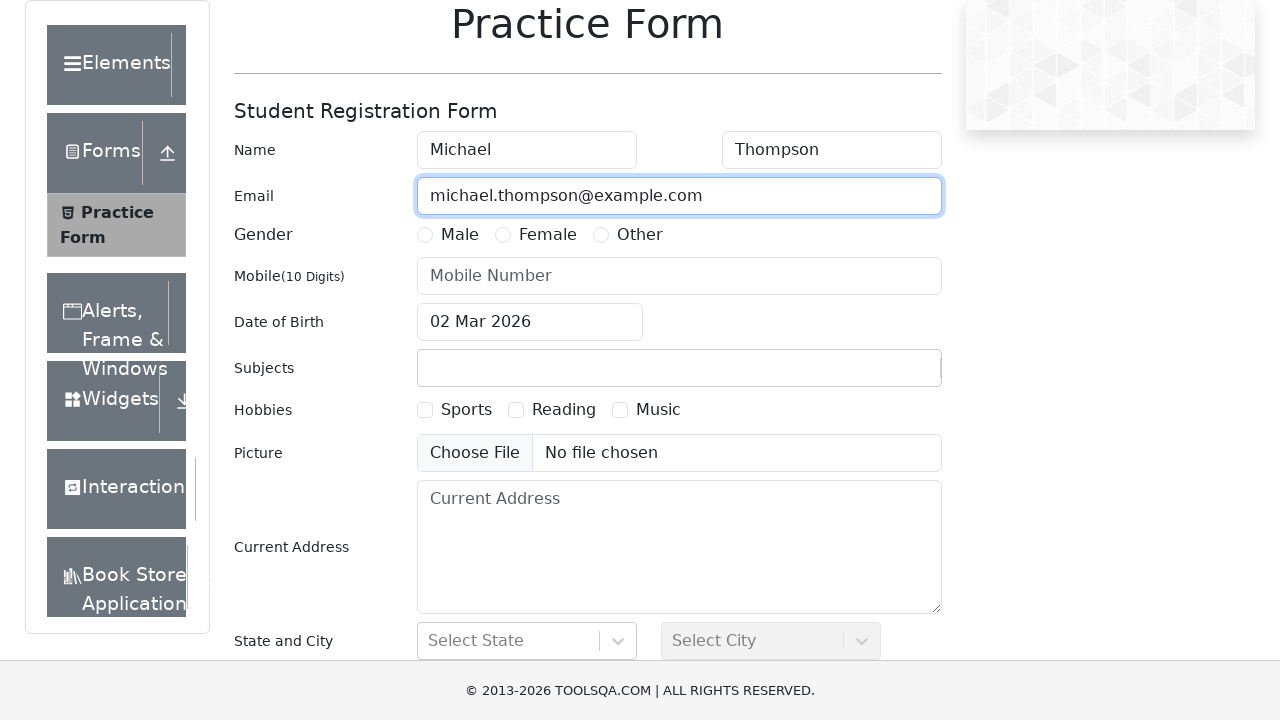

Gender radio button option 1 became visible
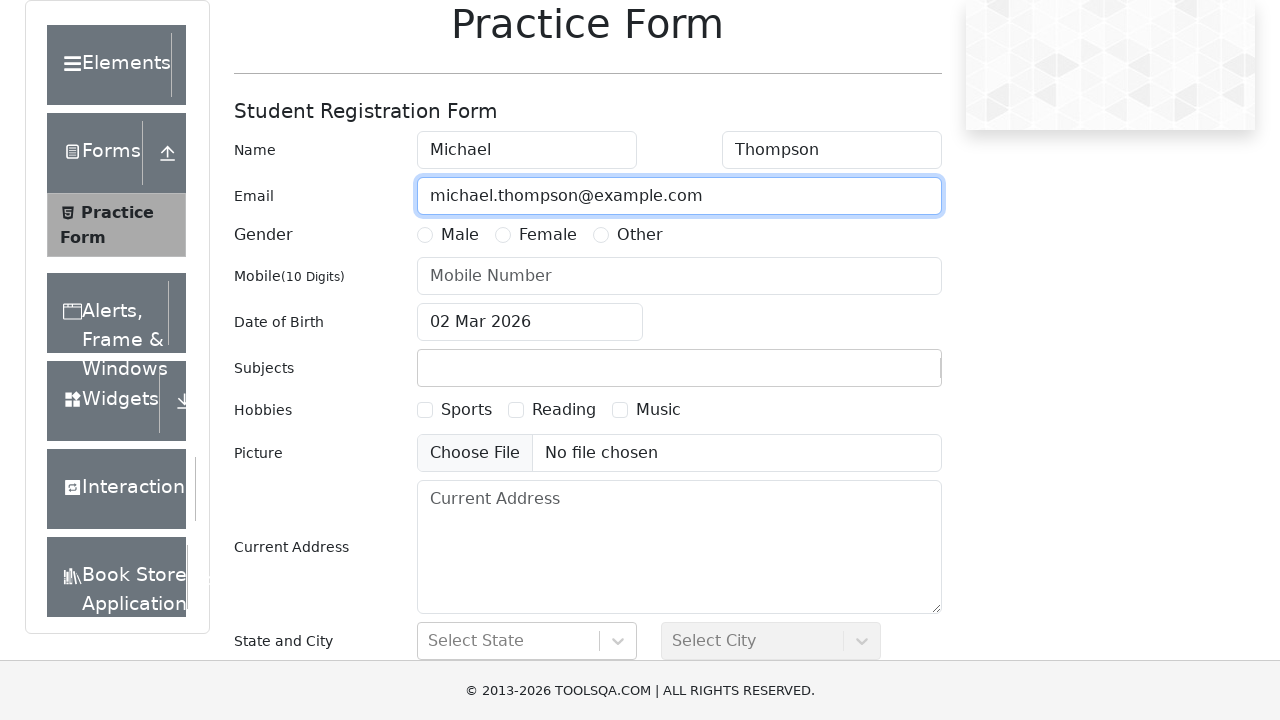

Selected gender radio button option 1 (Male) at (460, 235) on label[for='gender-radio-1']
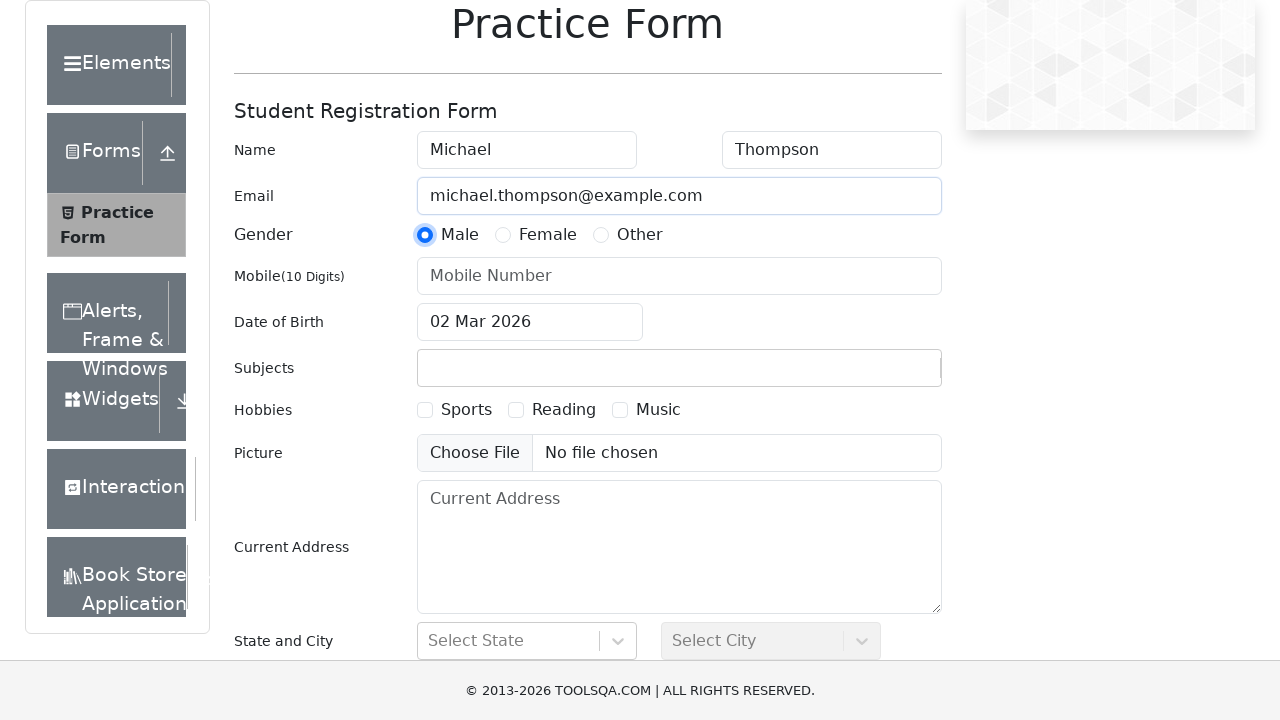

Filled mobile phone number field with '5551234567' on #userNumber
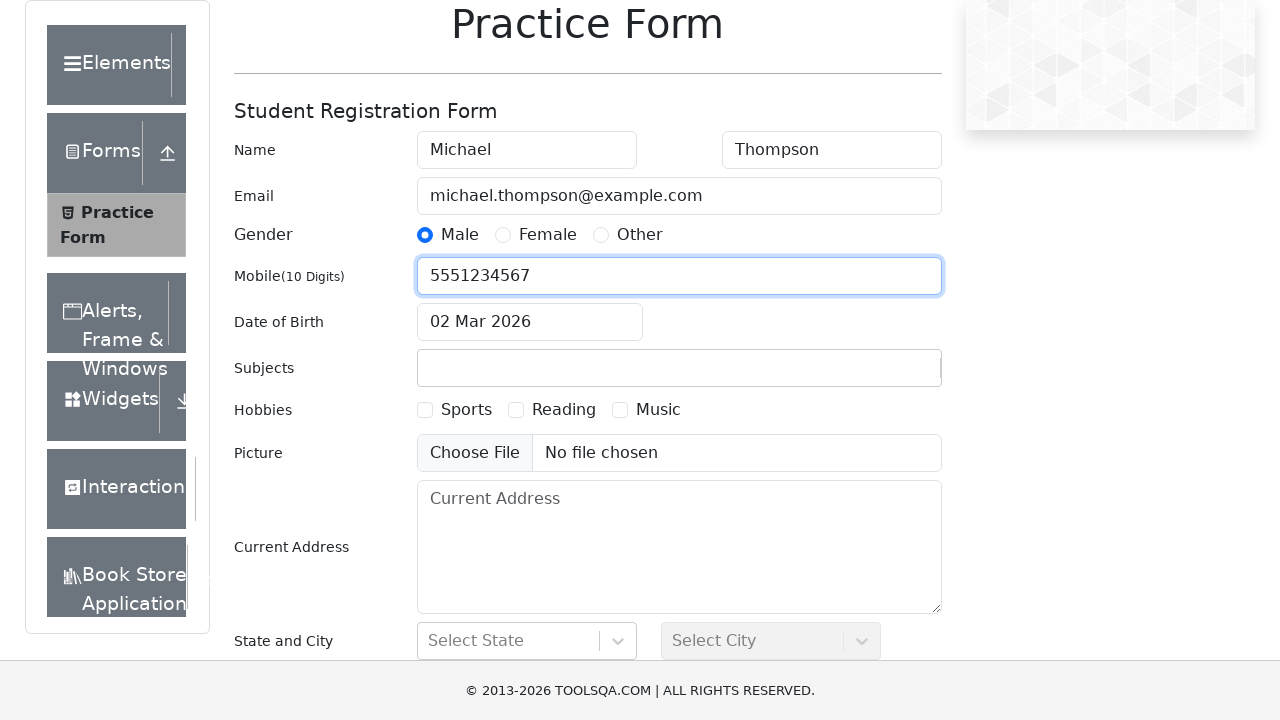

Scrolled date of birth field into view
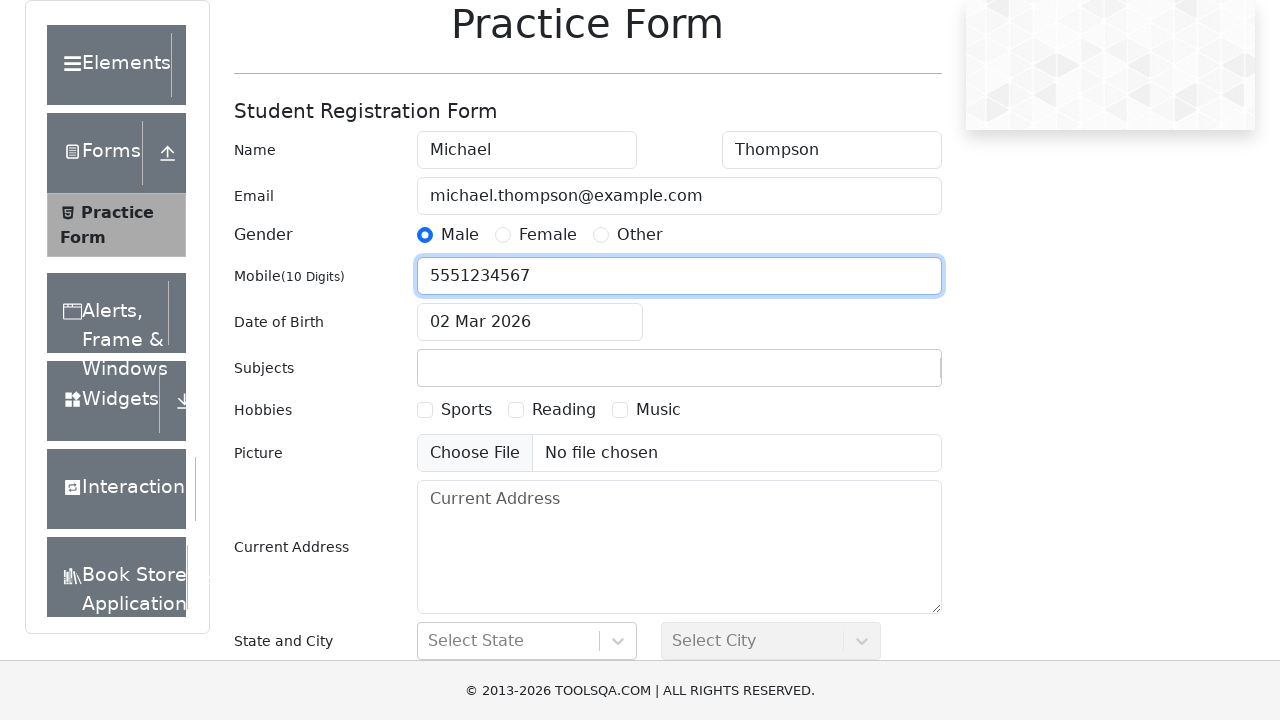

Date of birth field is now visible
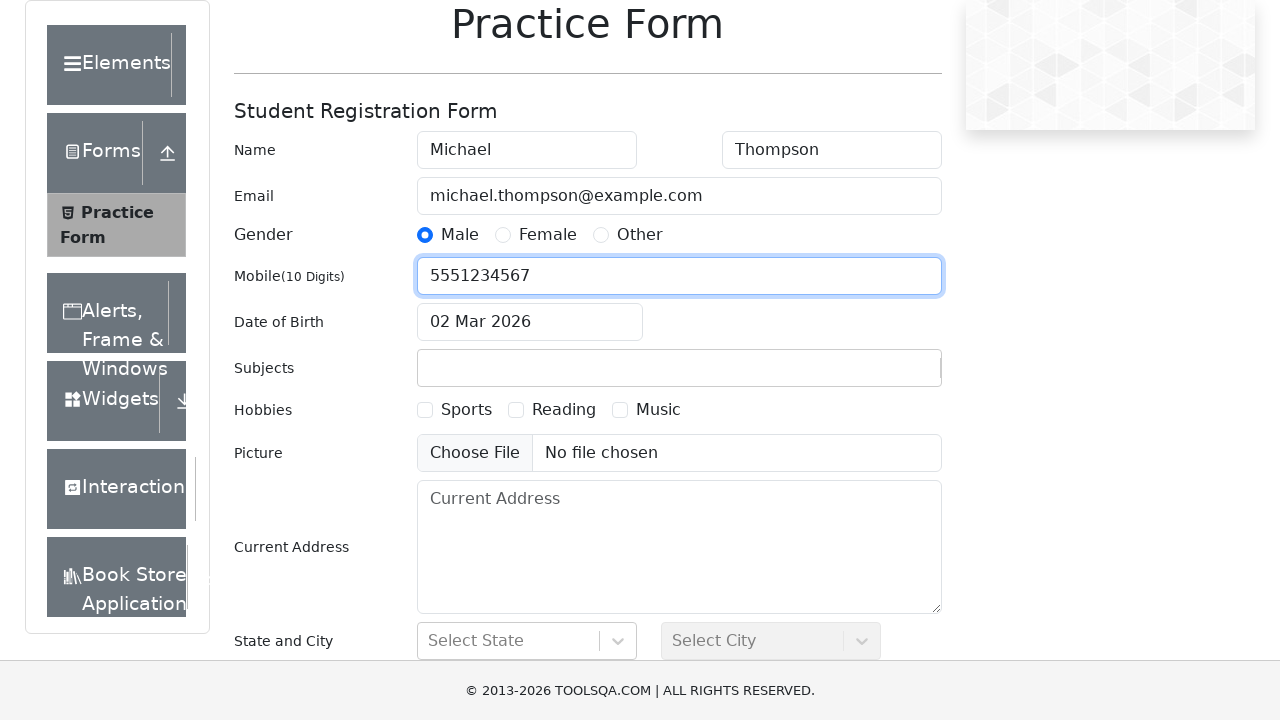

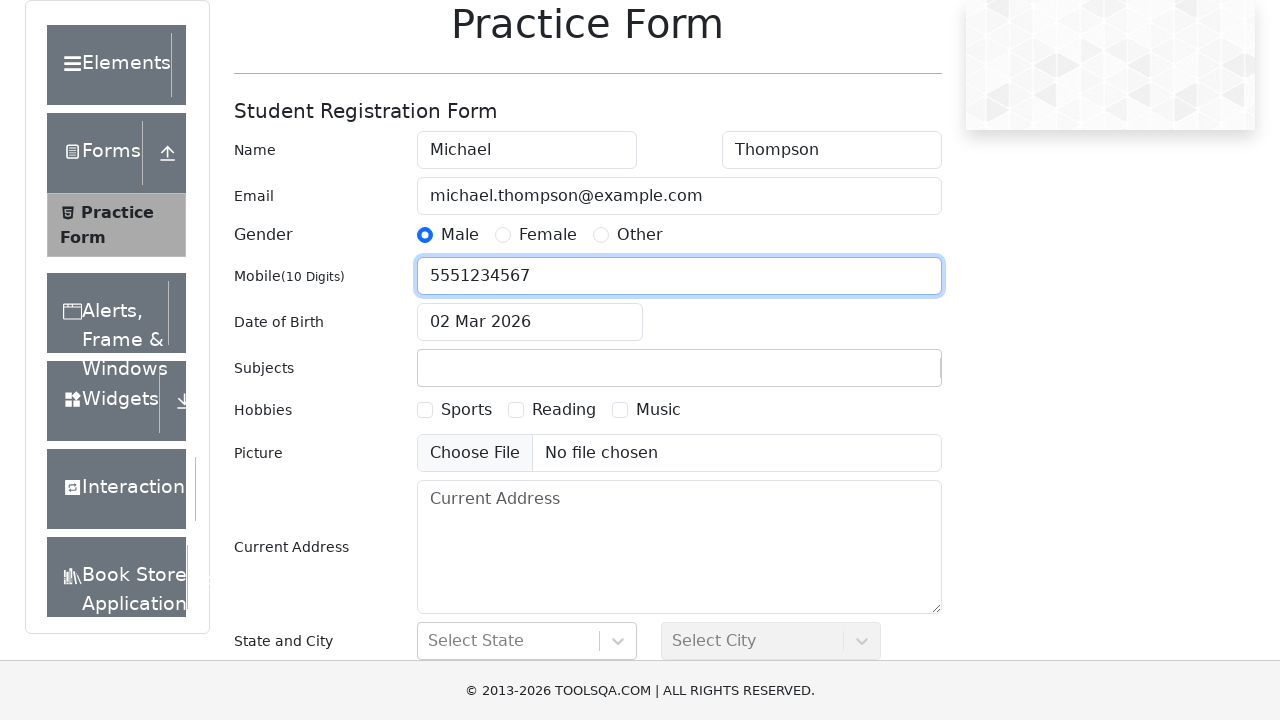